Tests the disappearing elements page by repeatedly refreshing until both 4-element and 5-element states have been observed, verifying the dynamic nature of the page elements.

Starting URL: https://the-internet.herokuapp.com/disappearing_elements

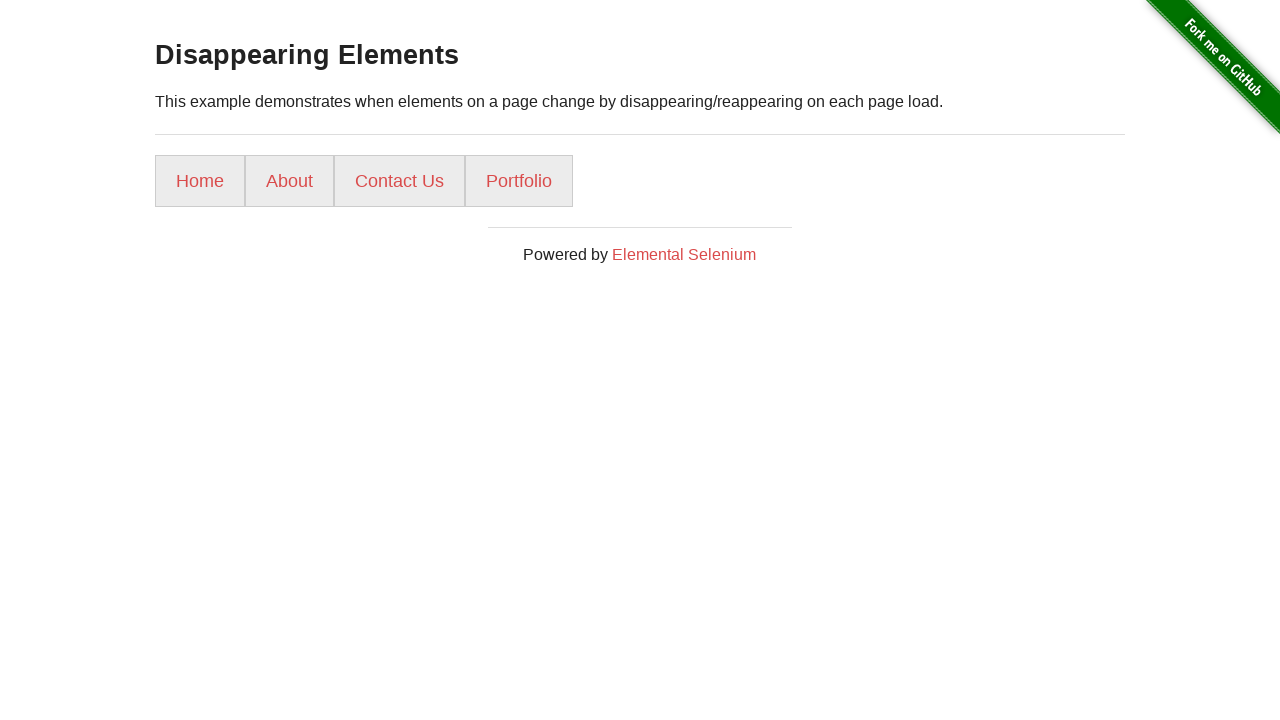

Located all list item elements
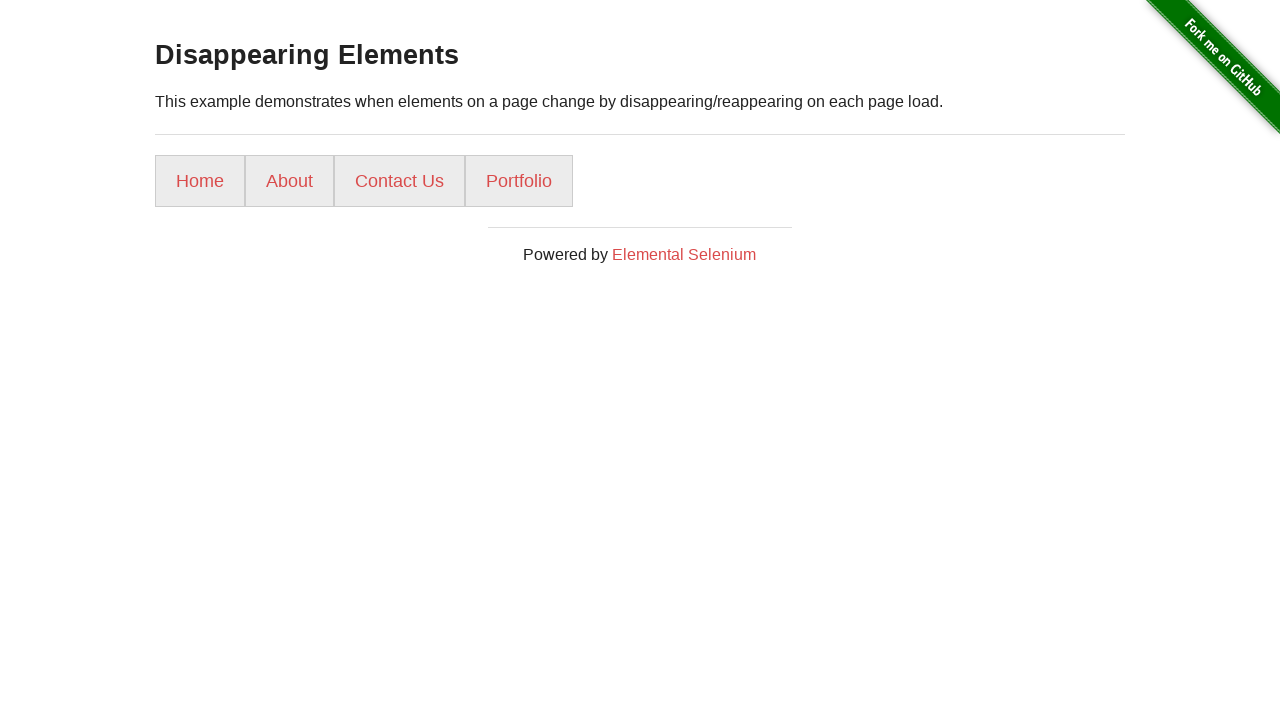

Found 4 list items
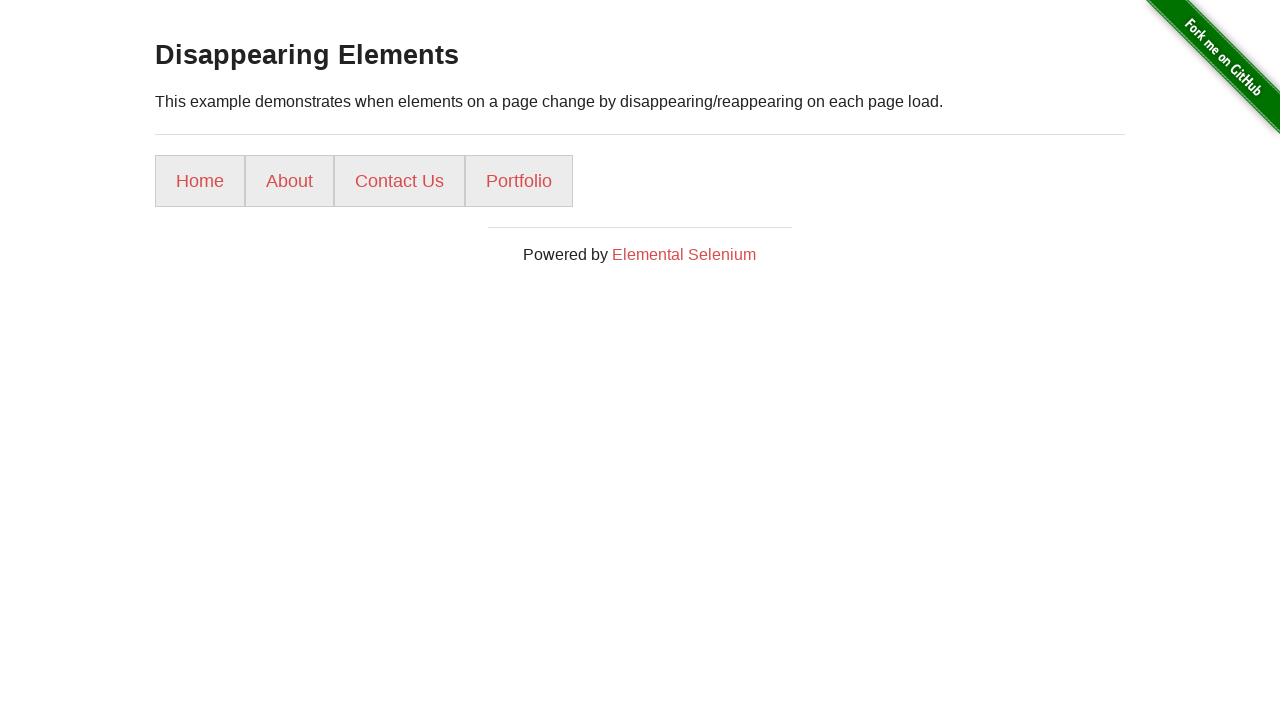

Verified 4-element state
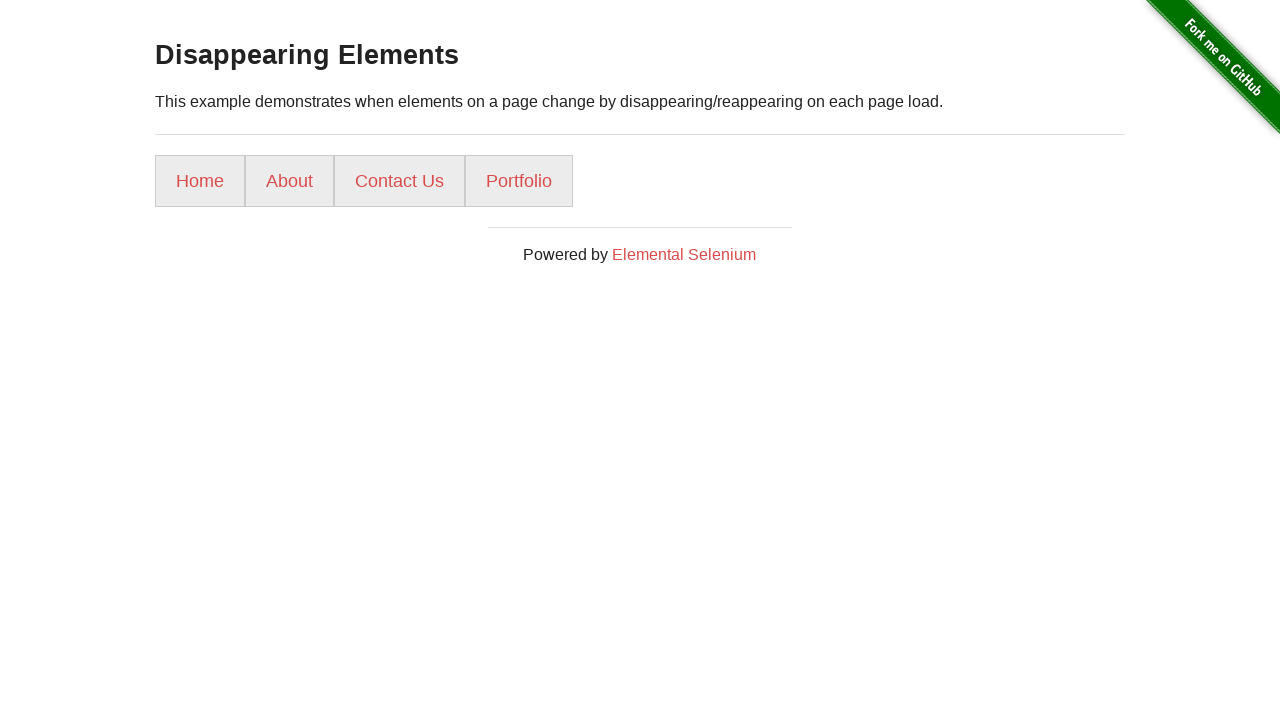

Reloaded the page
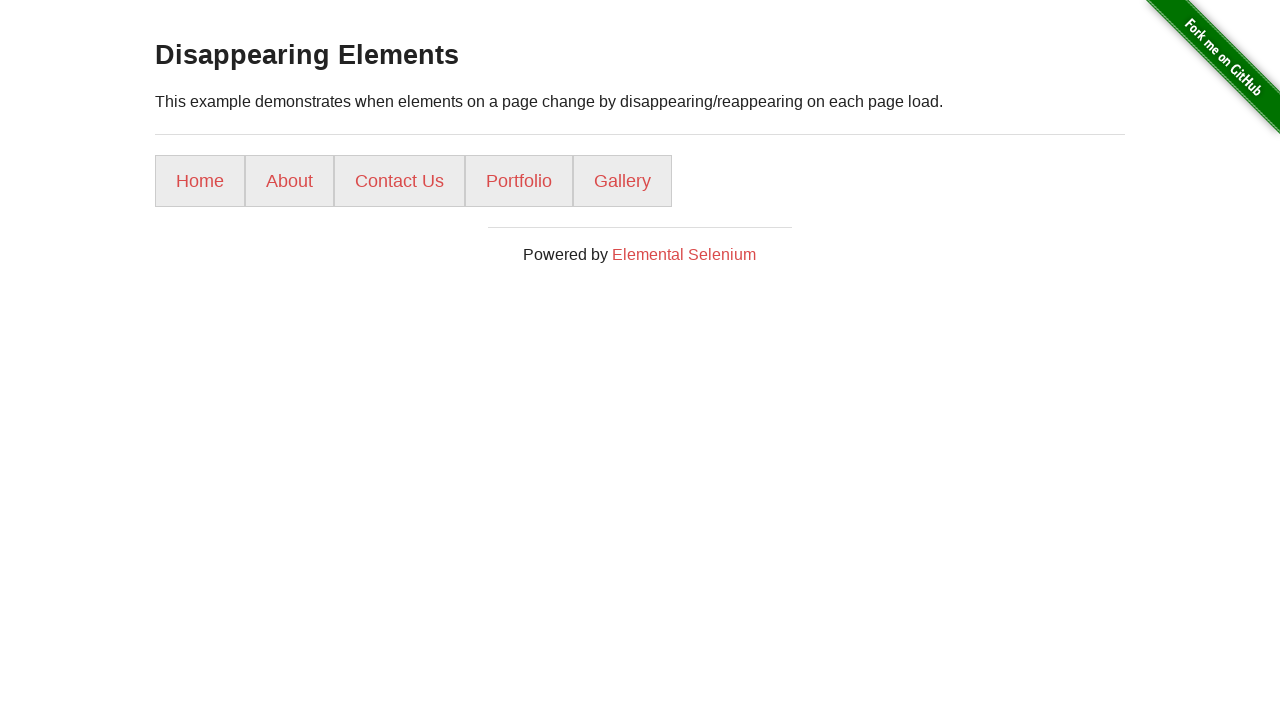

Waited for list items to load after page reload
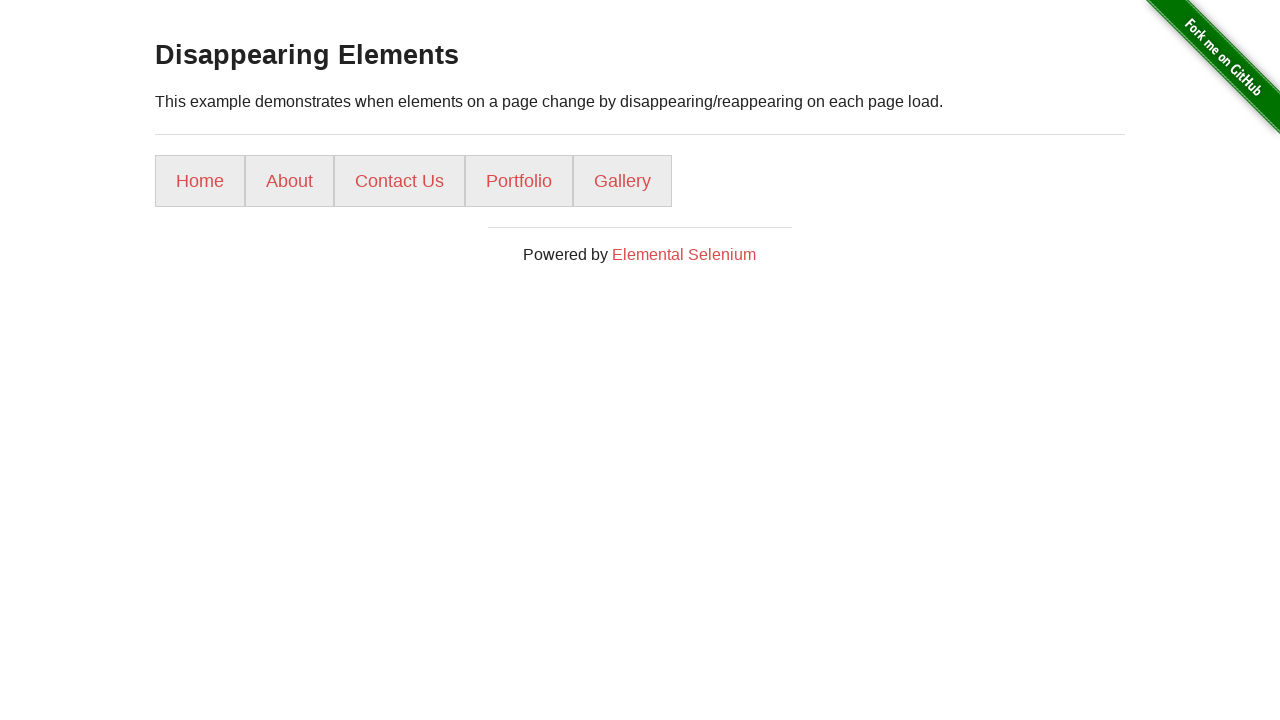

Located all list item elements
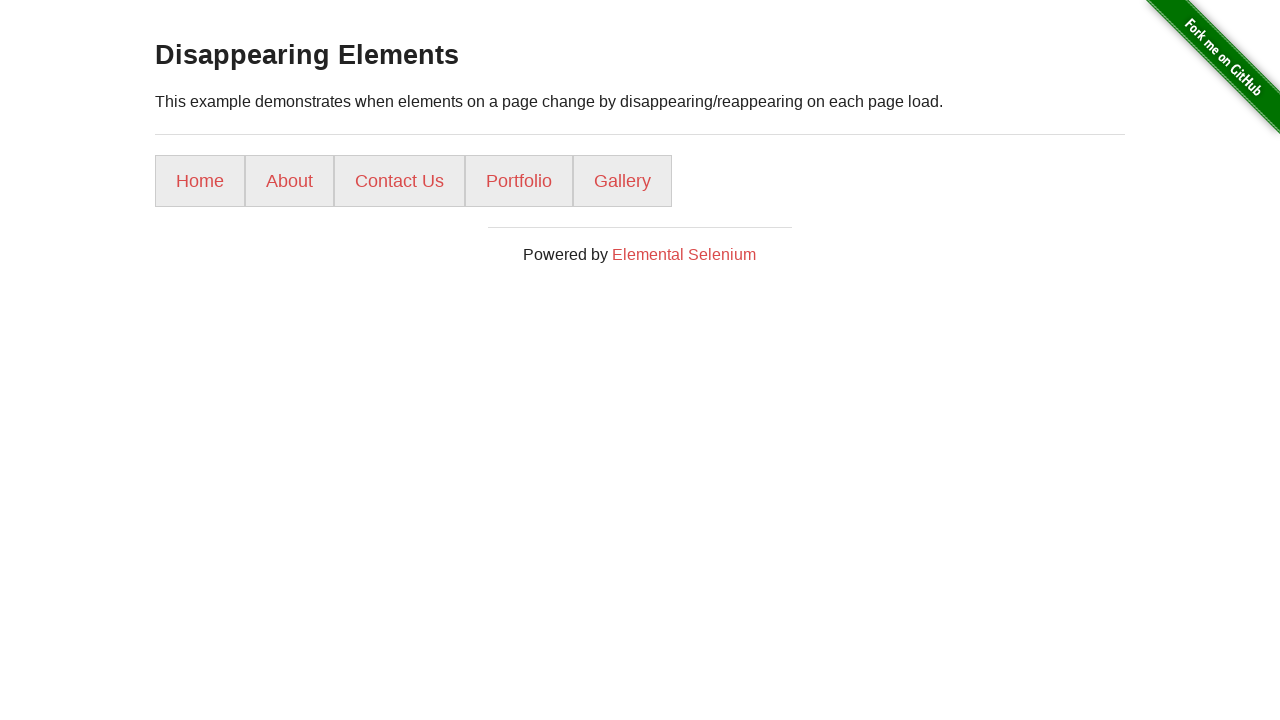

Found 5 list items
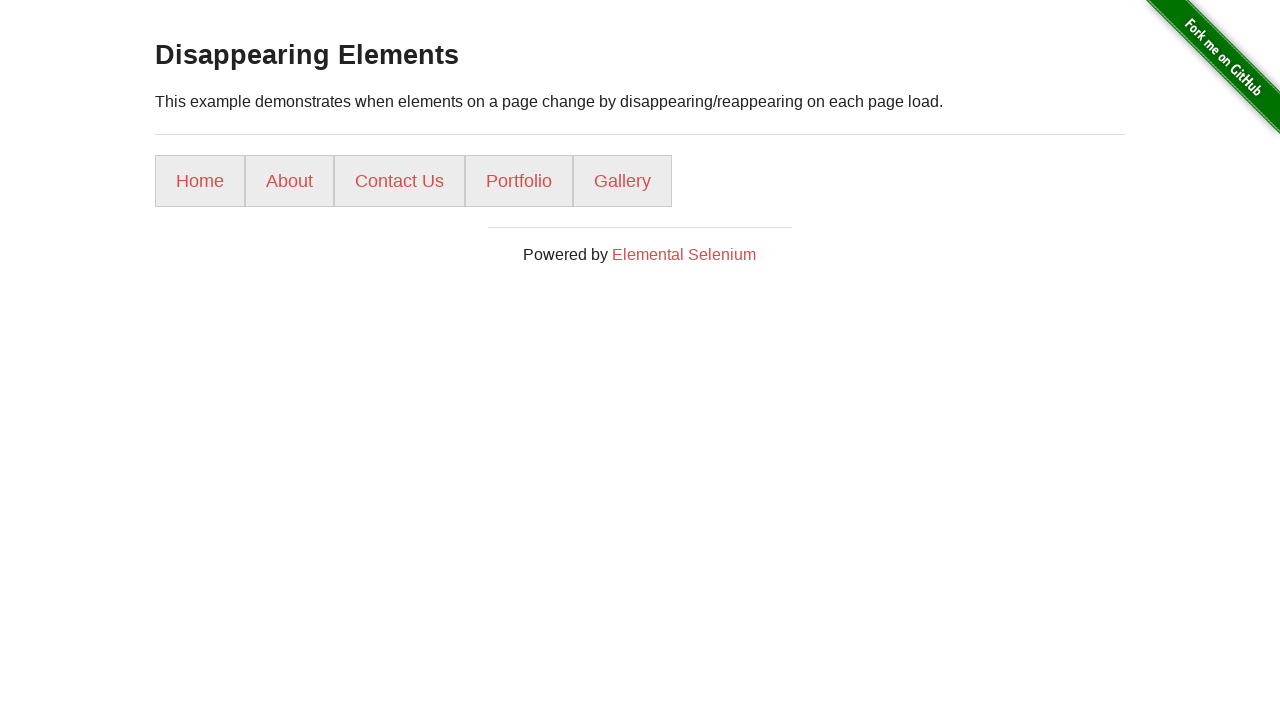

Verified 5-element state
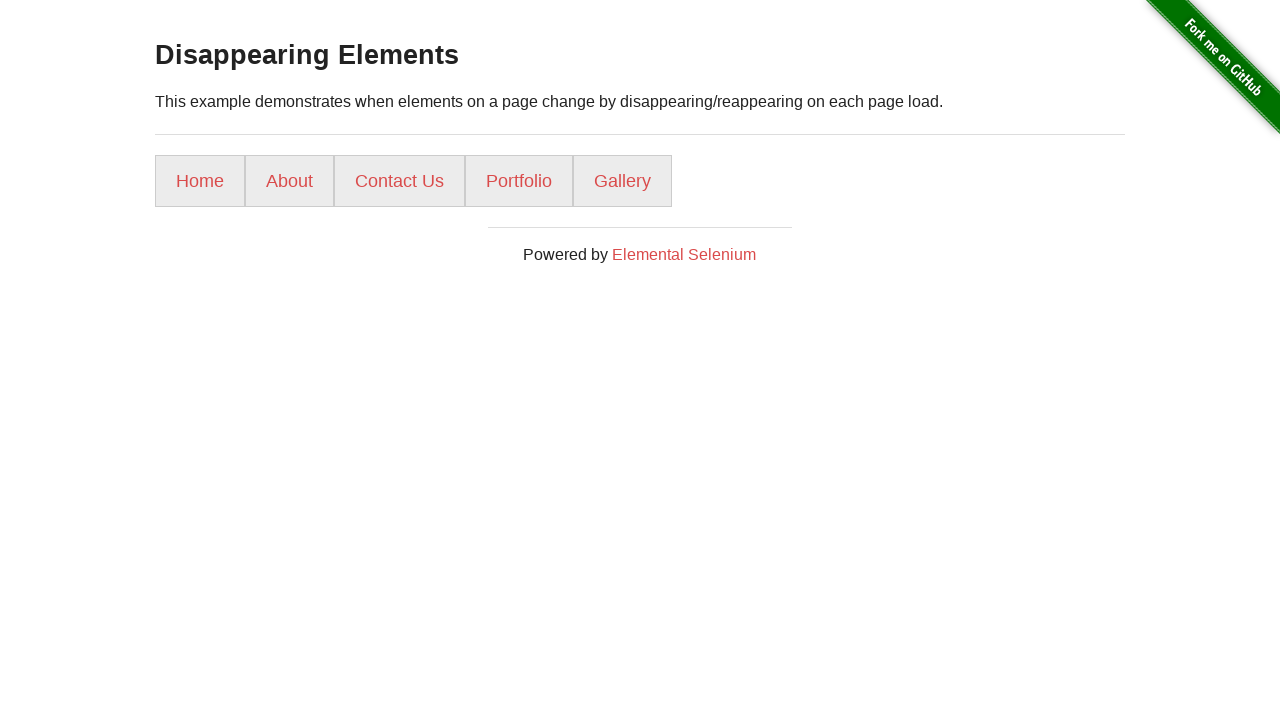

Reloaded the page
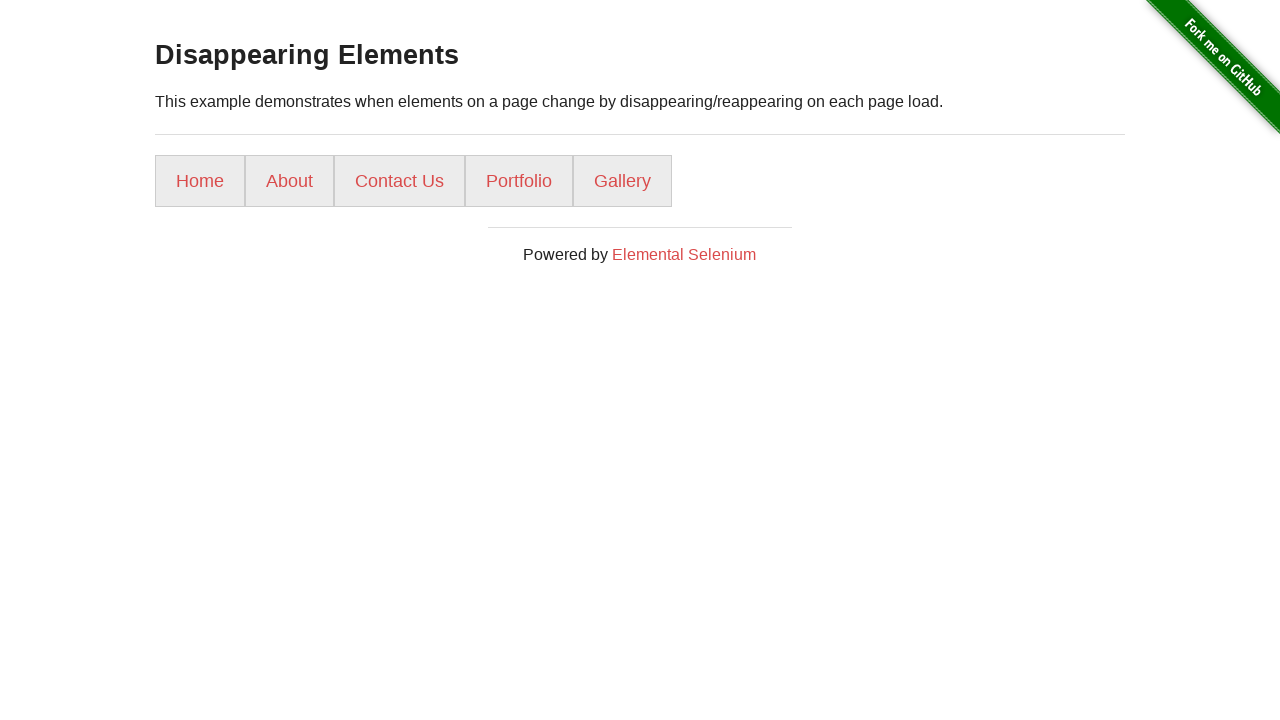

Waited for list items to load after page reload
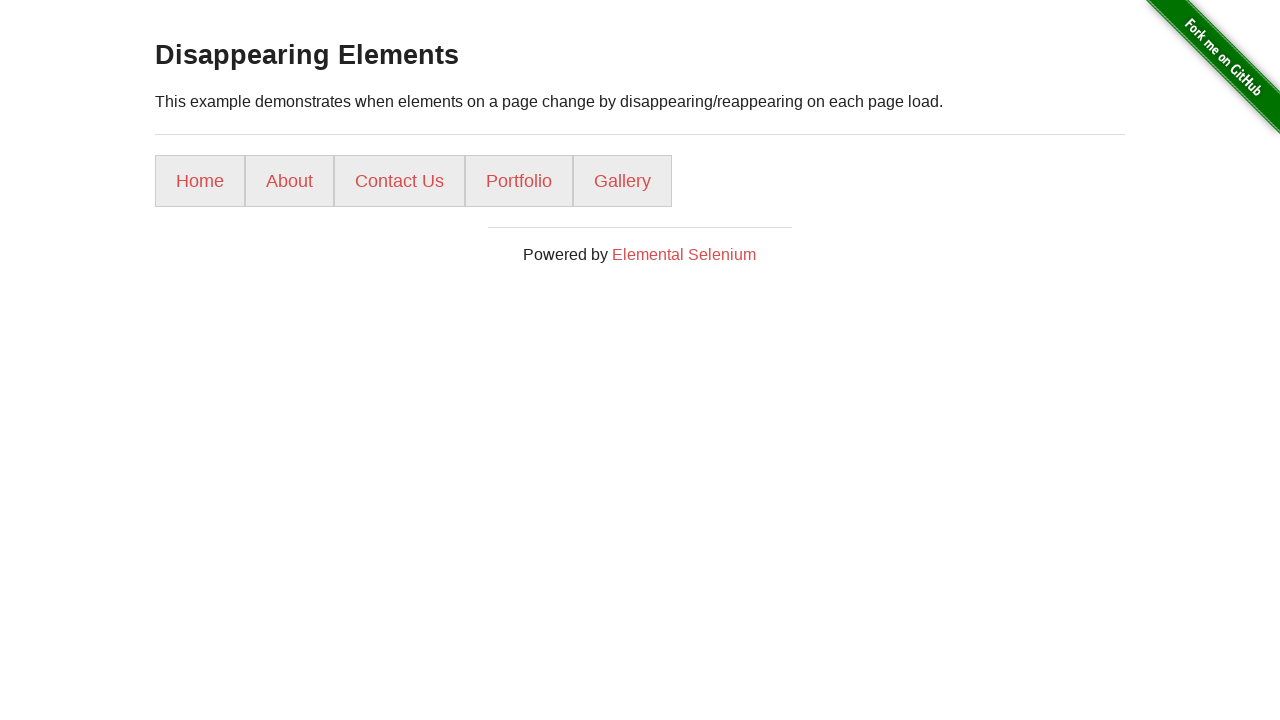

Verified both 4-element and 5-element states were observed
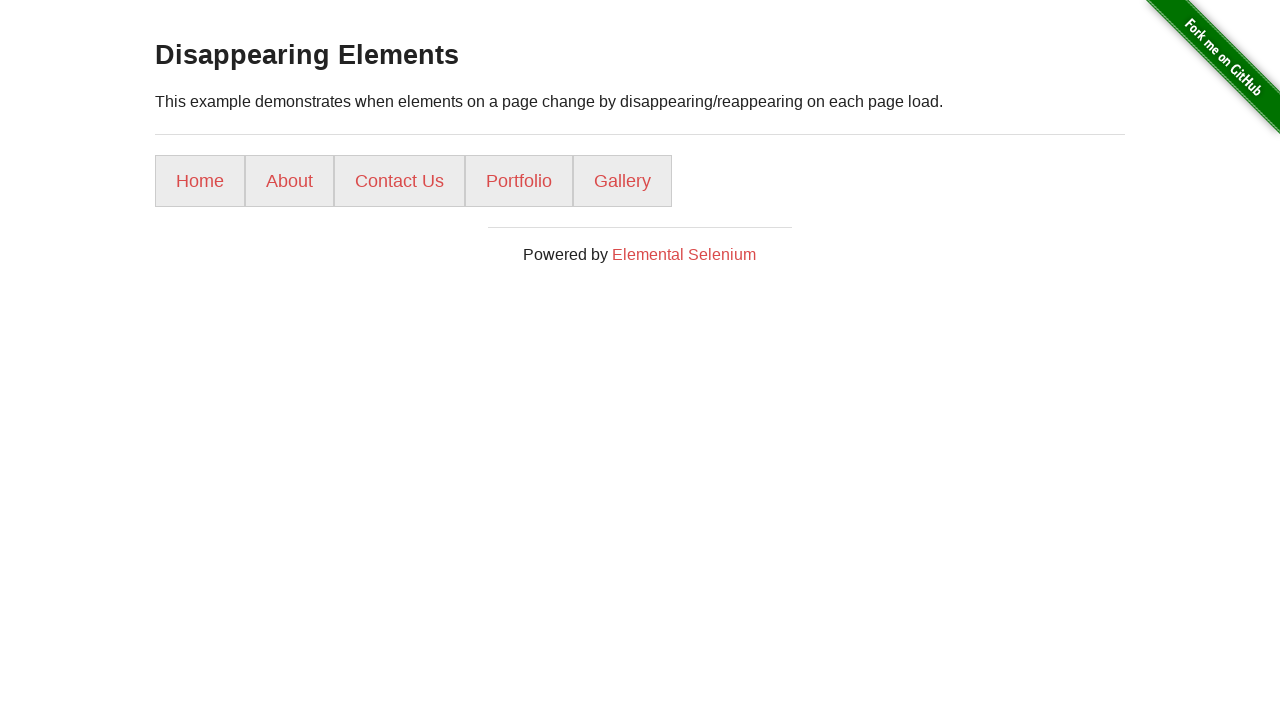

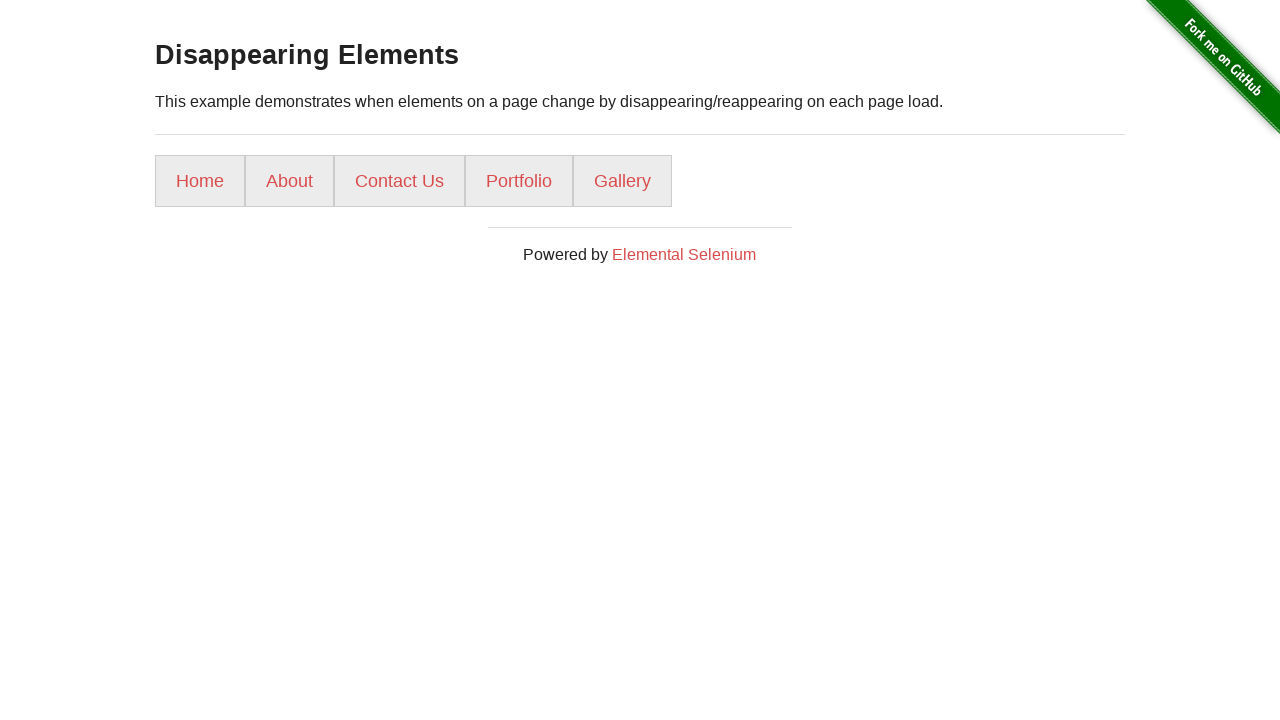